Navigates to PyPI package files page and verifies page elements including pip command, download files section, and package file links are present and clickable.

Starting URL: https://pypi.org/project/sbvirtualdisplay/#files

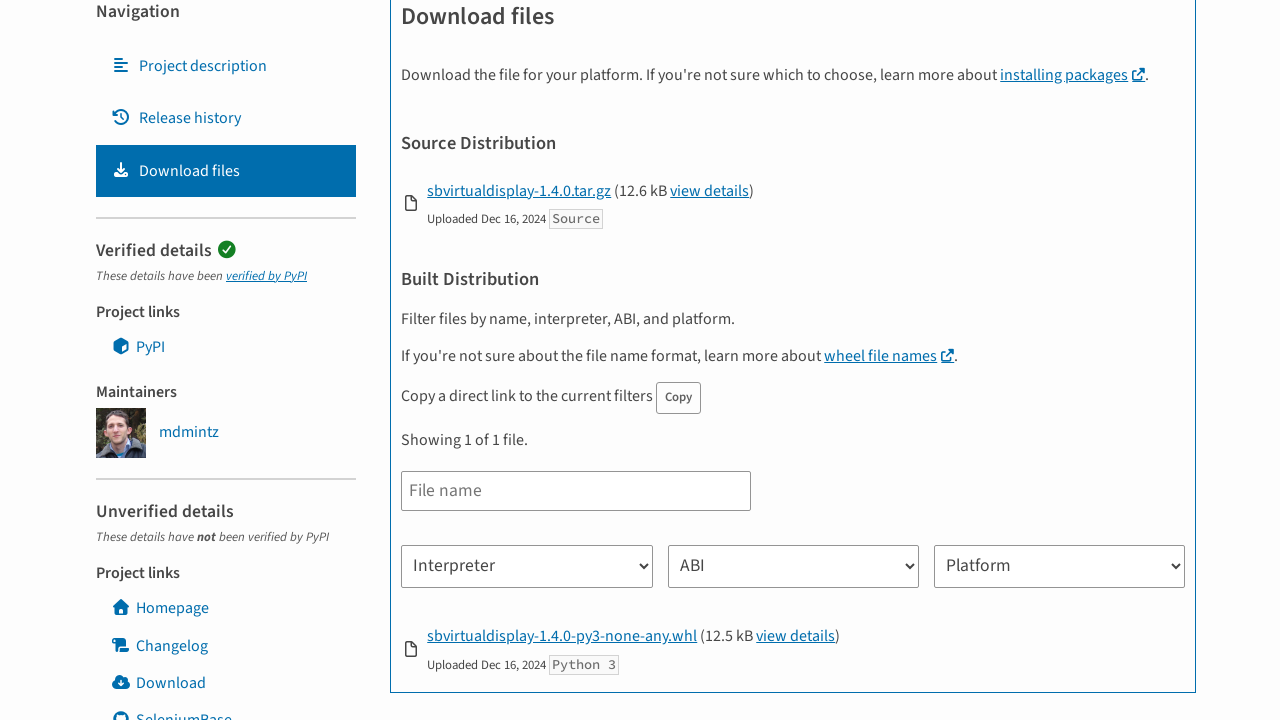

Waited for pip command element to be present
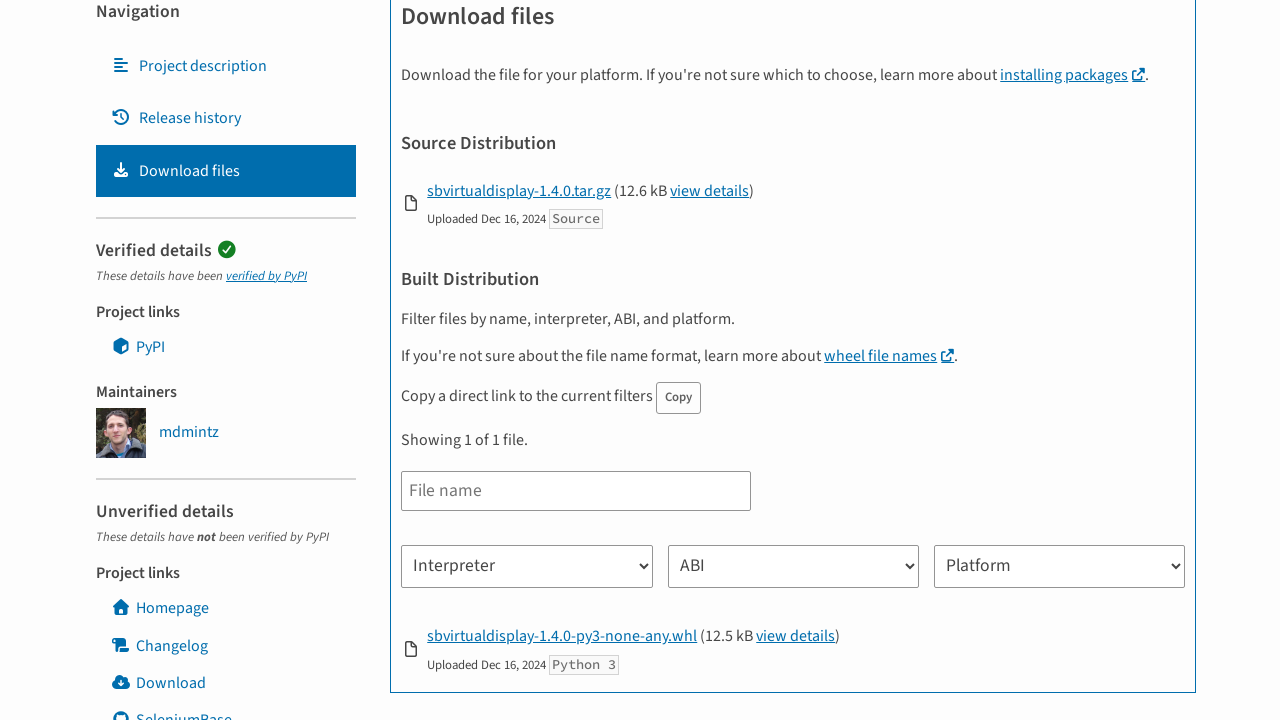

Waited for download files page title to load
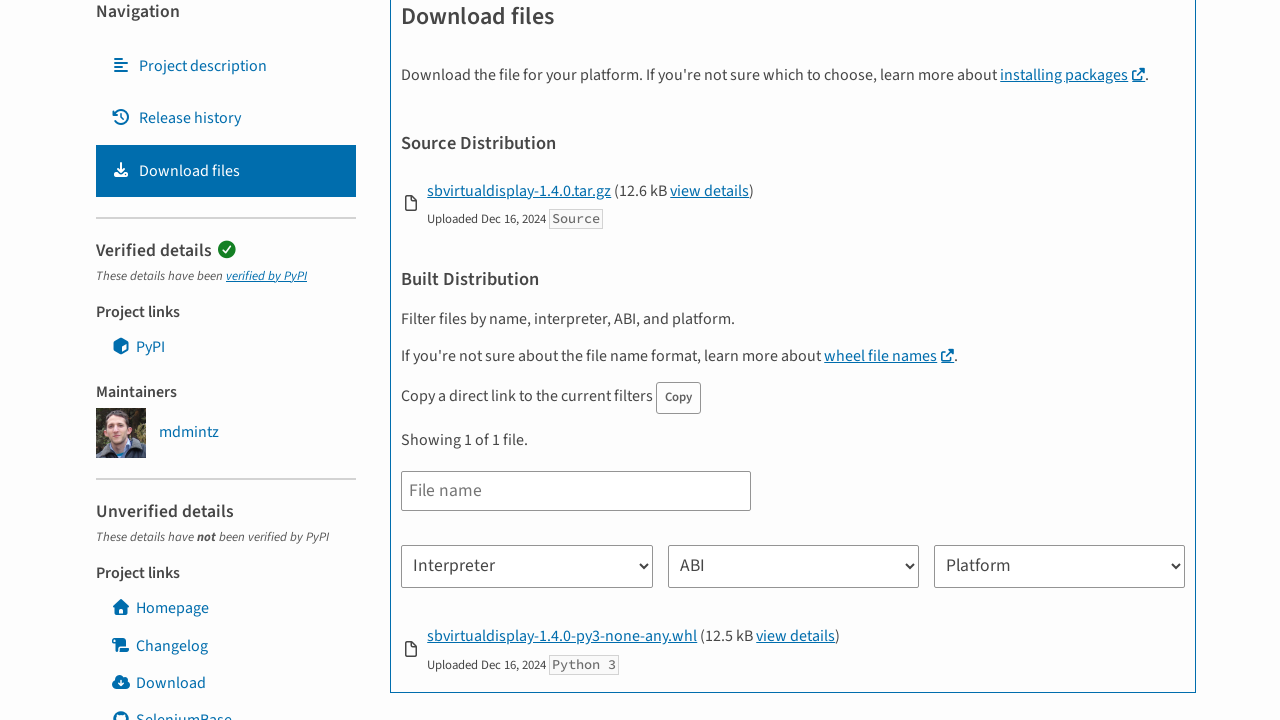

Verified 'Download files' text is present in page title
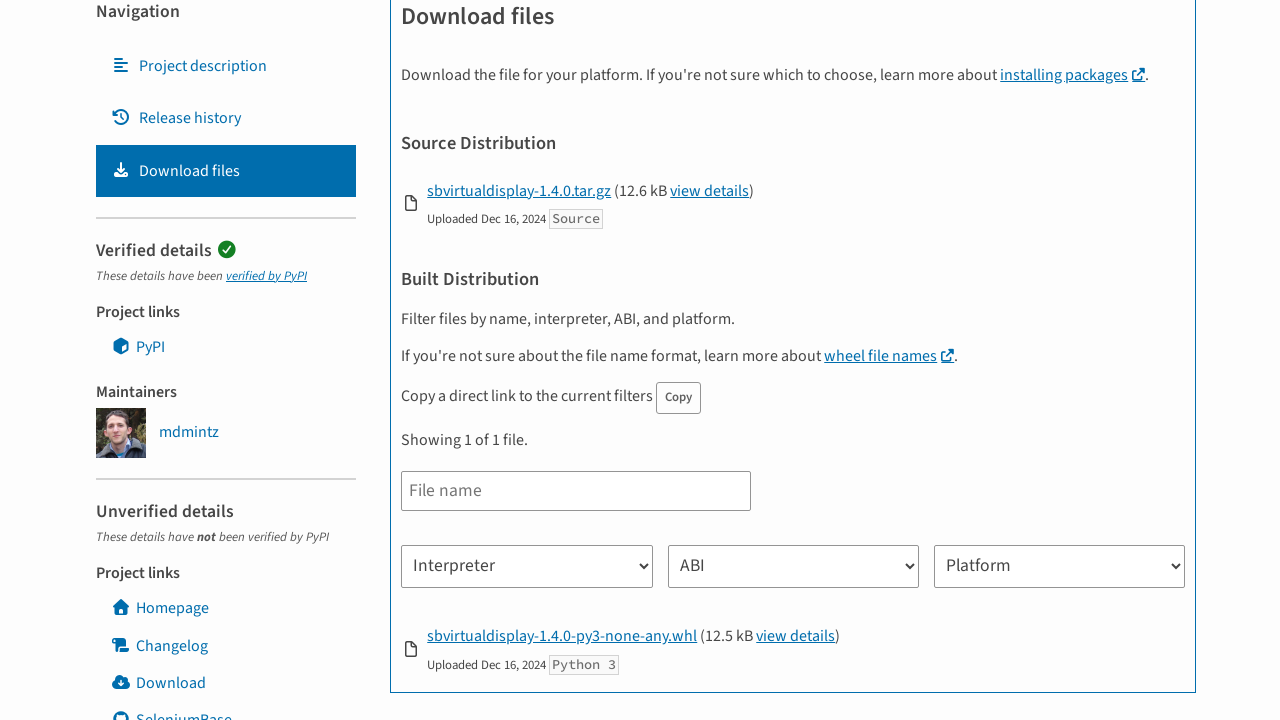

Waited for files tab link to be present
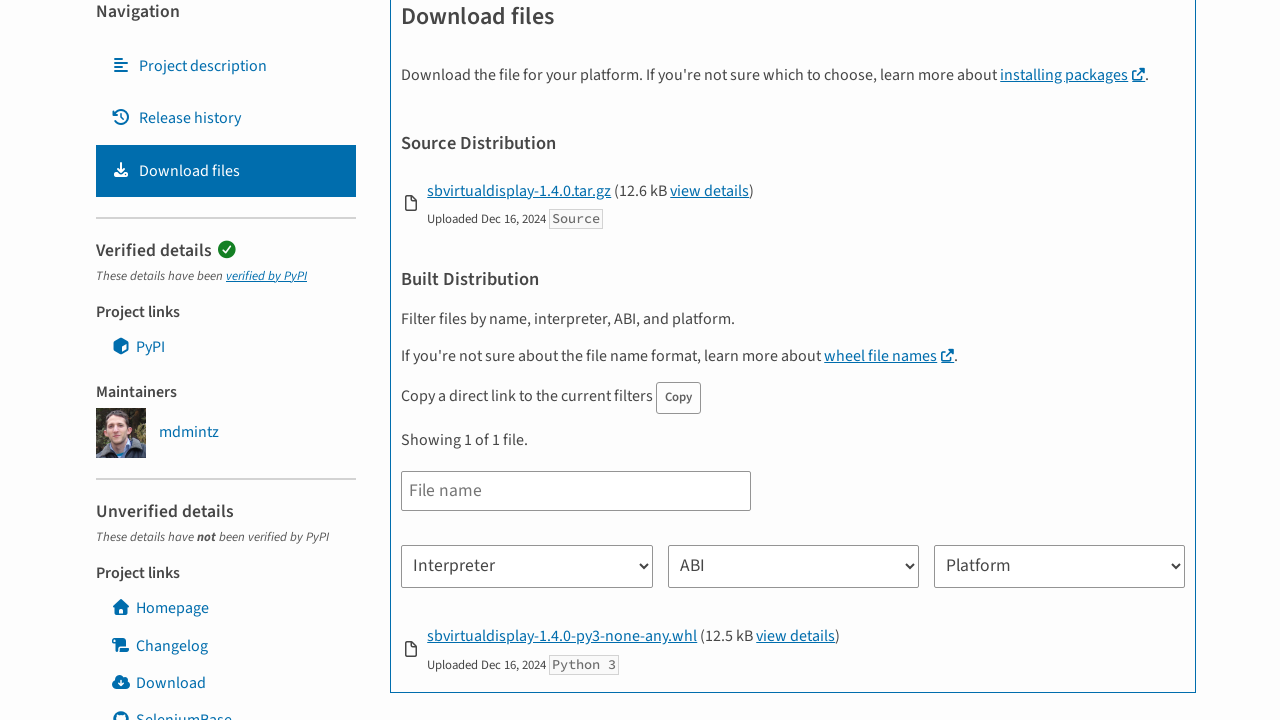

Verified 'Download files' text is present in files tab
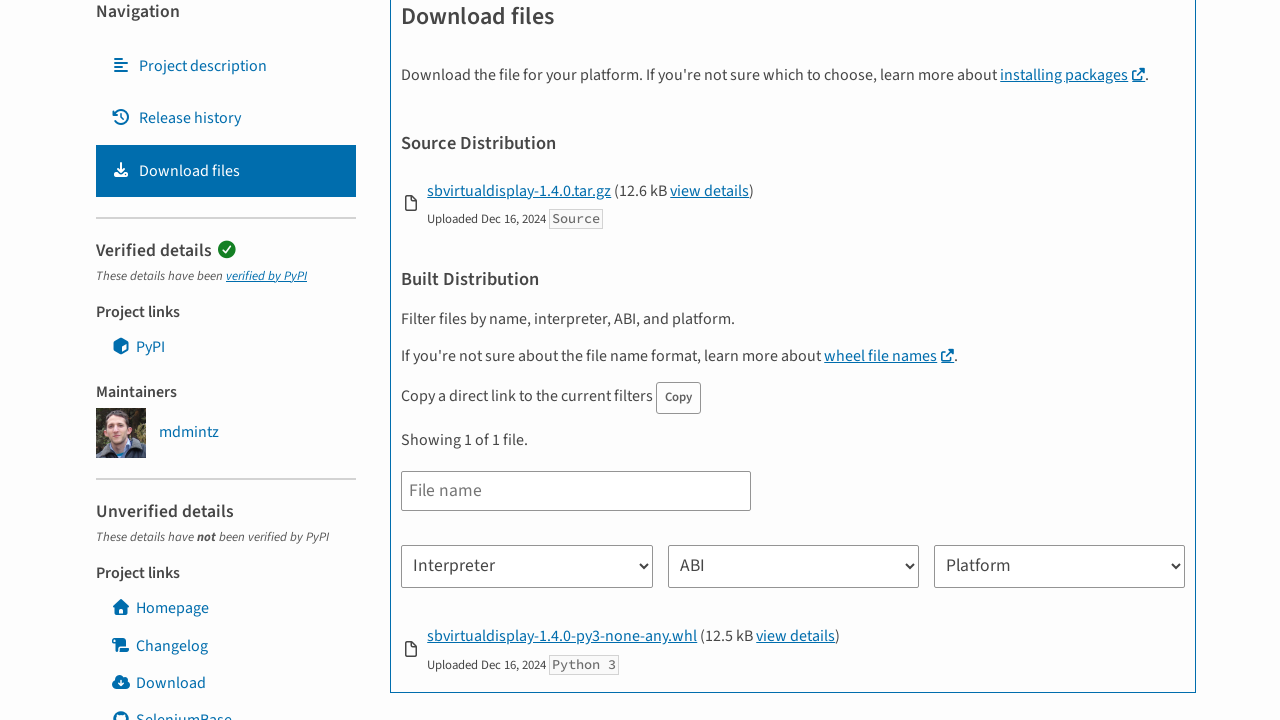

Retrieved package header name: sbvirtualdisplay 1.4.0
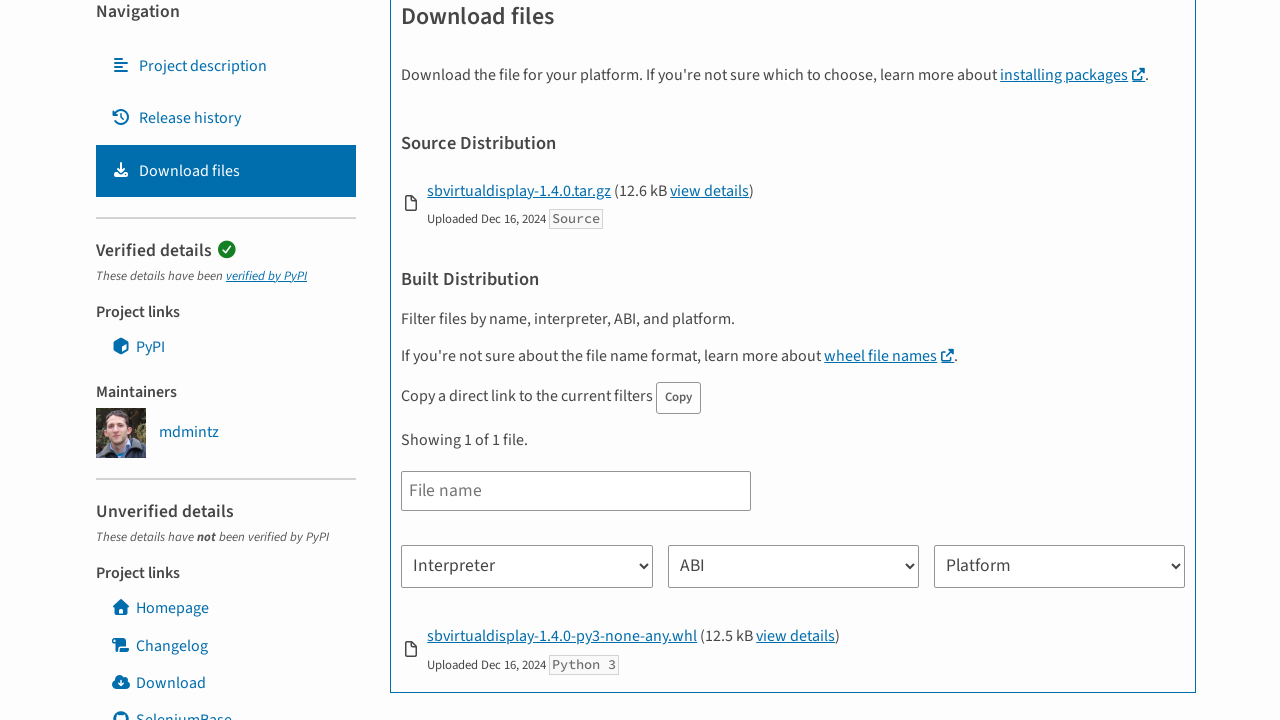

Verified .whl file download link is present
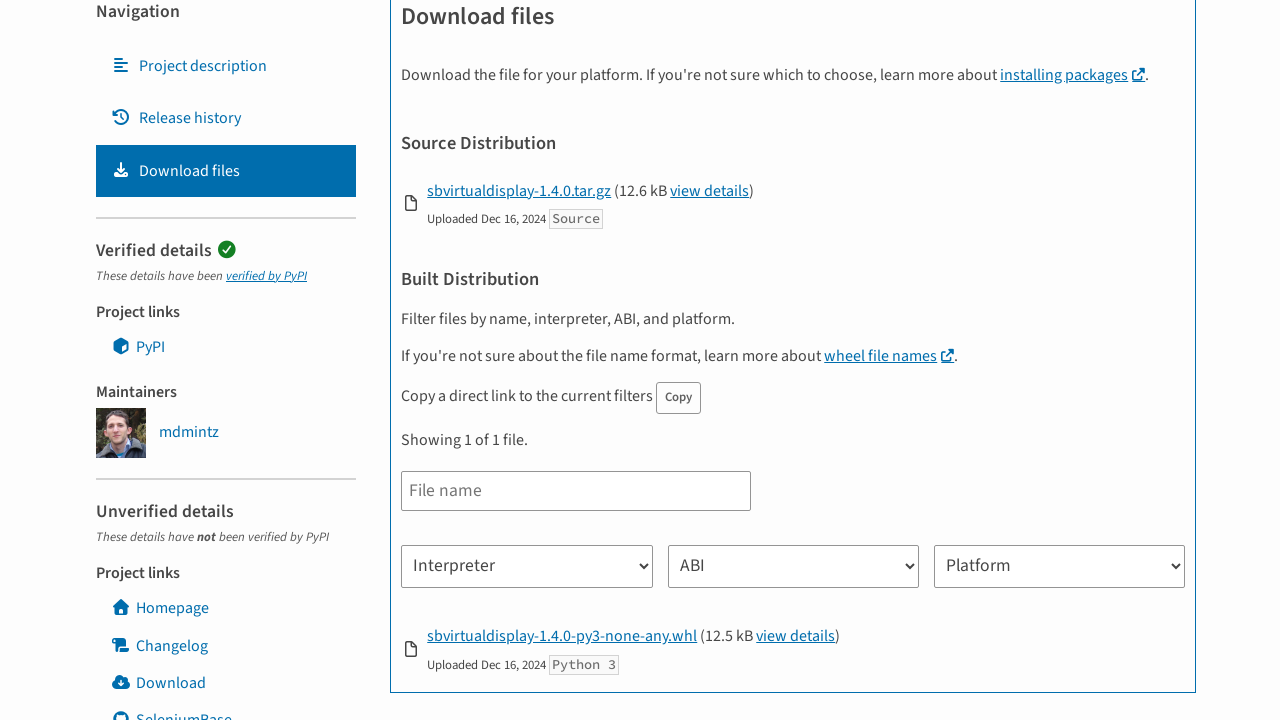

Verified .tar.gz file download link is present
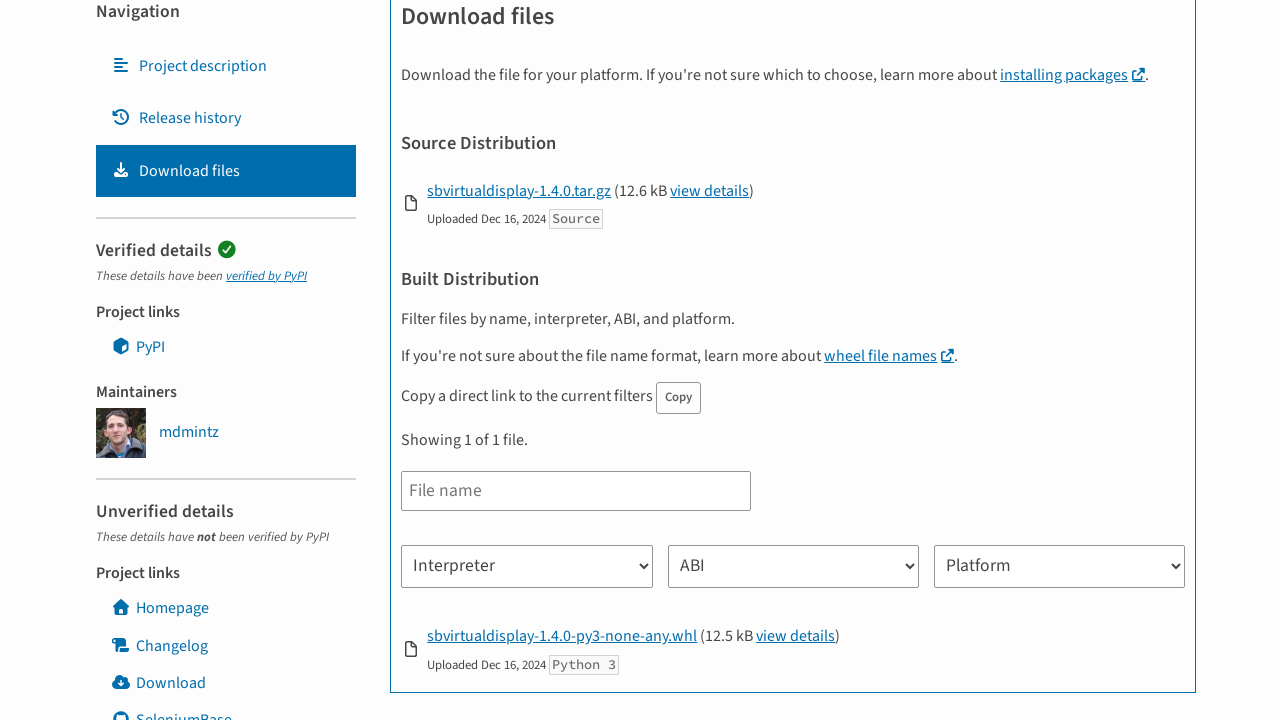

Clicked on .whl file download link at (562, 636) on div#files a[href$=".whl"]
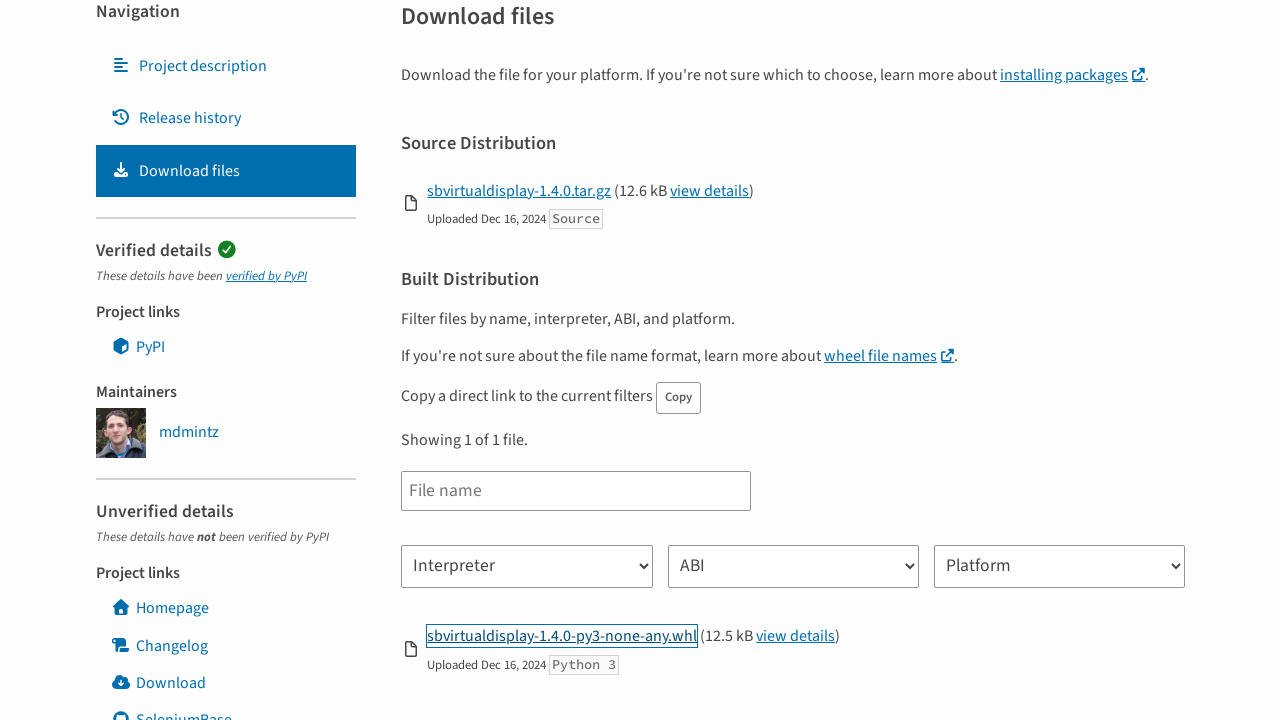

Waited 100ms between download actions
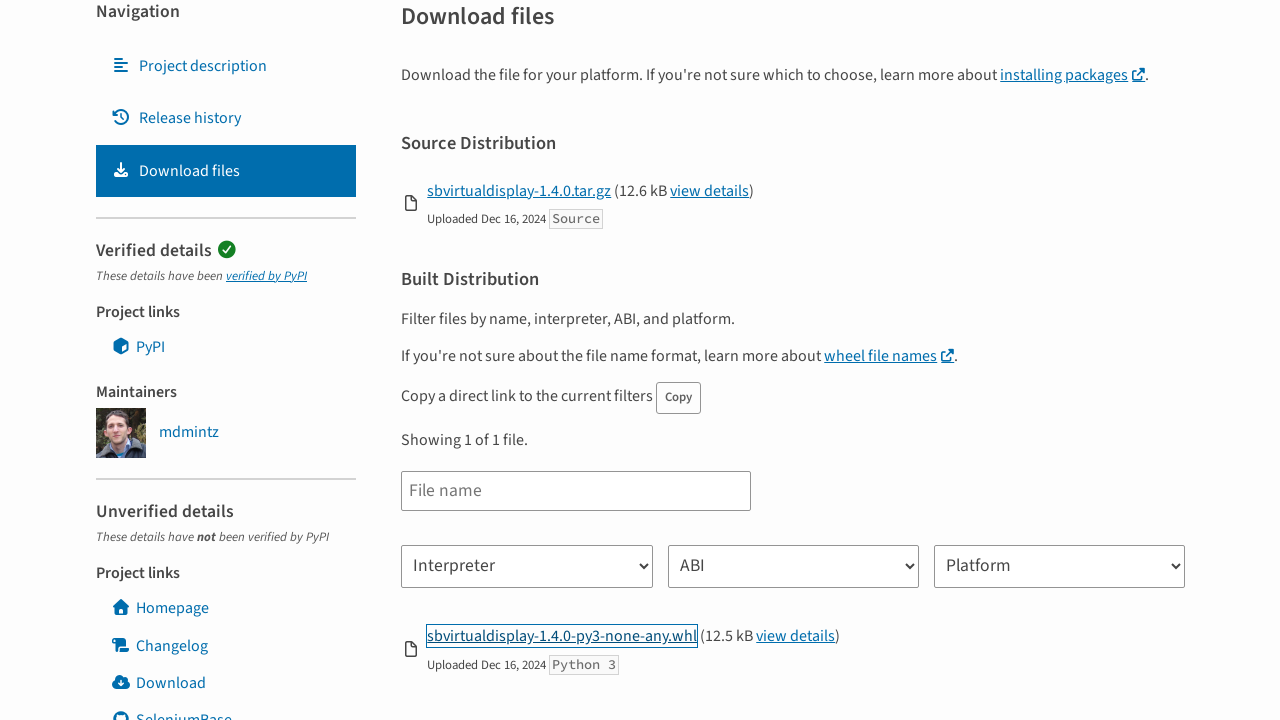

Clicked on .tar.gz file download link at (519, 191) on div#files a[href$=".tar.gz"]
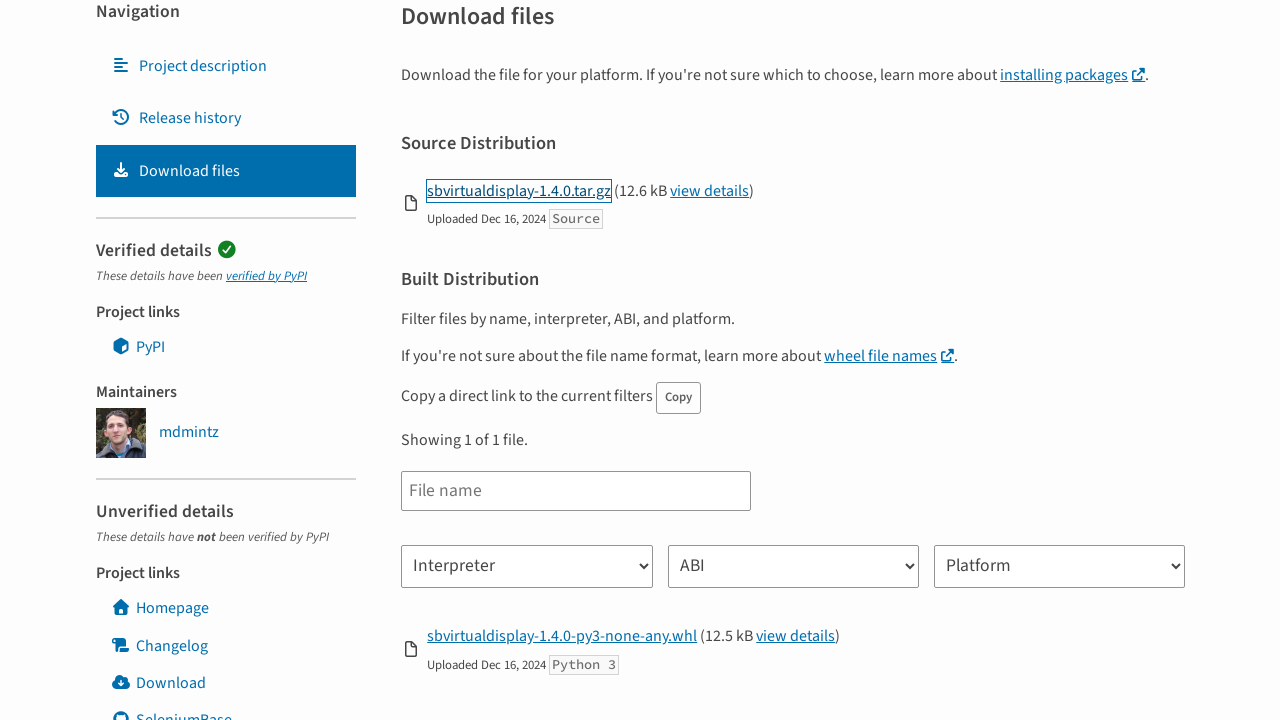

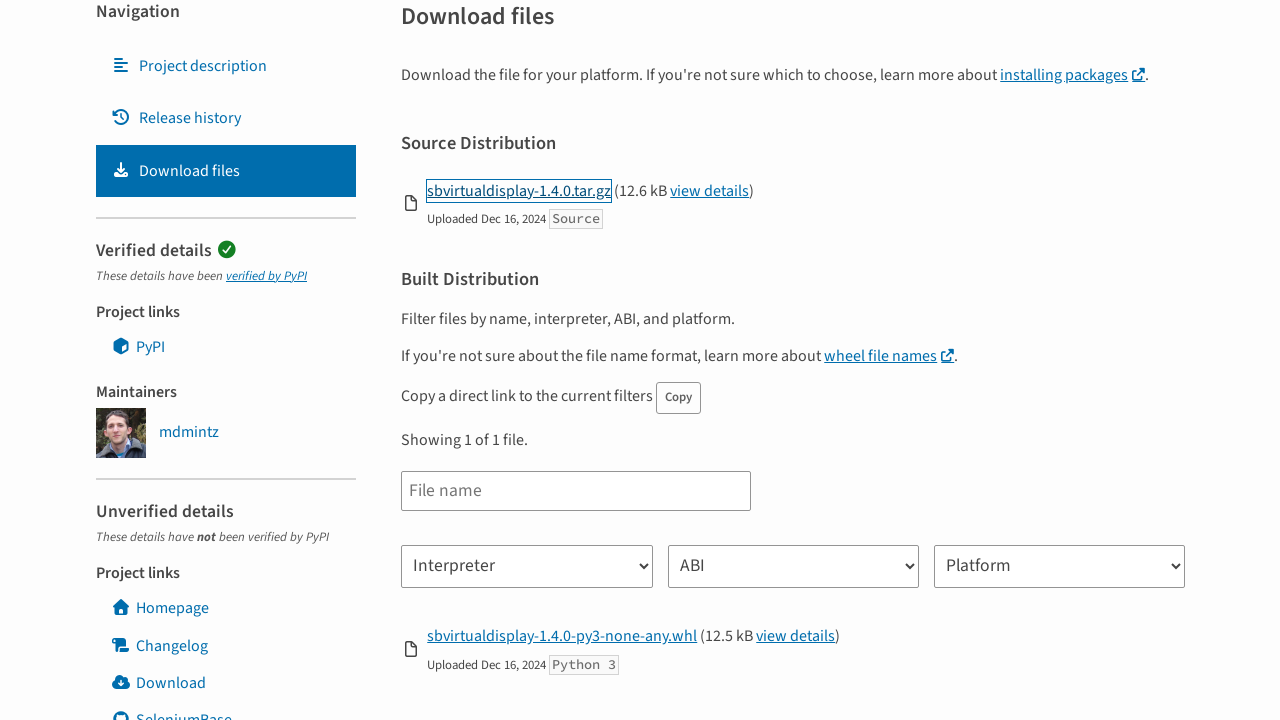